Tests a user registration form by filling in all required fields (name, email, phone, age, password, hobbies, gender, city, address) and submitting the form, then verifying the success message appears.

Starting URL: http://webapps.tekstac.com/FormRegistration/UserRegistration.html

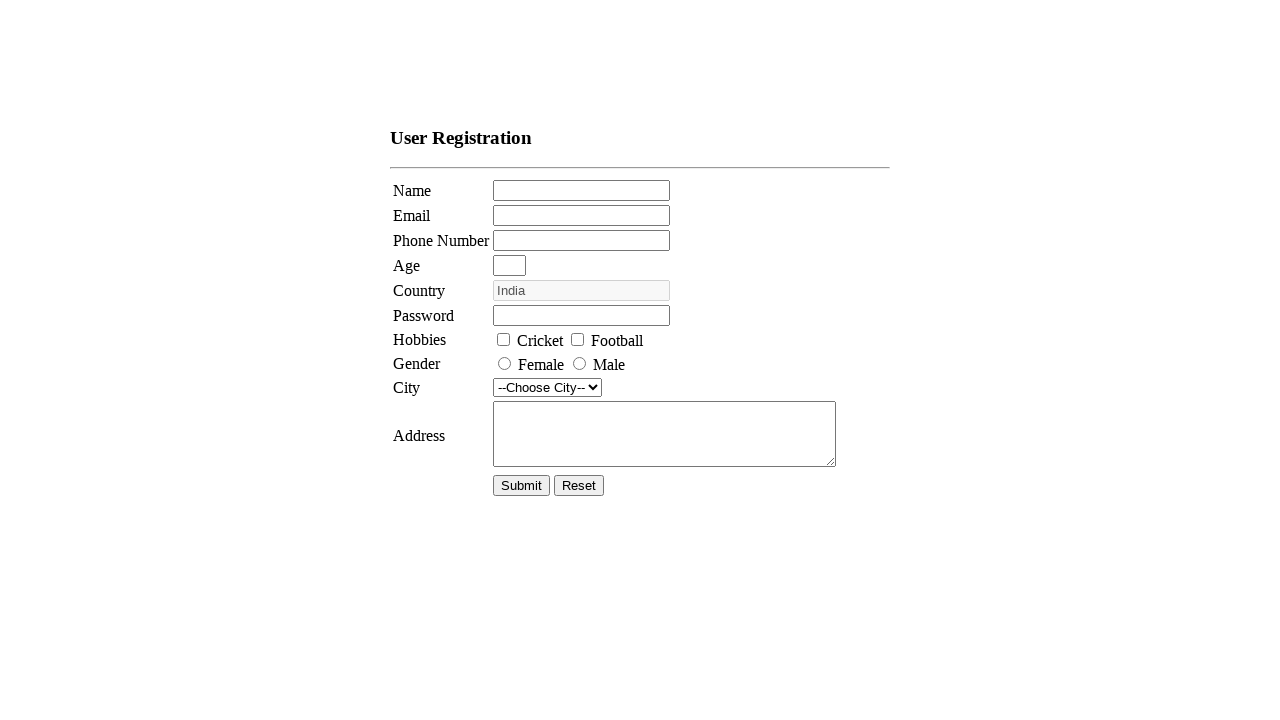

Filled name field with 'John Smith' on #uname
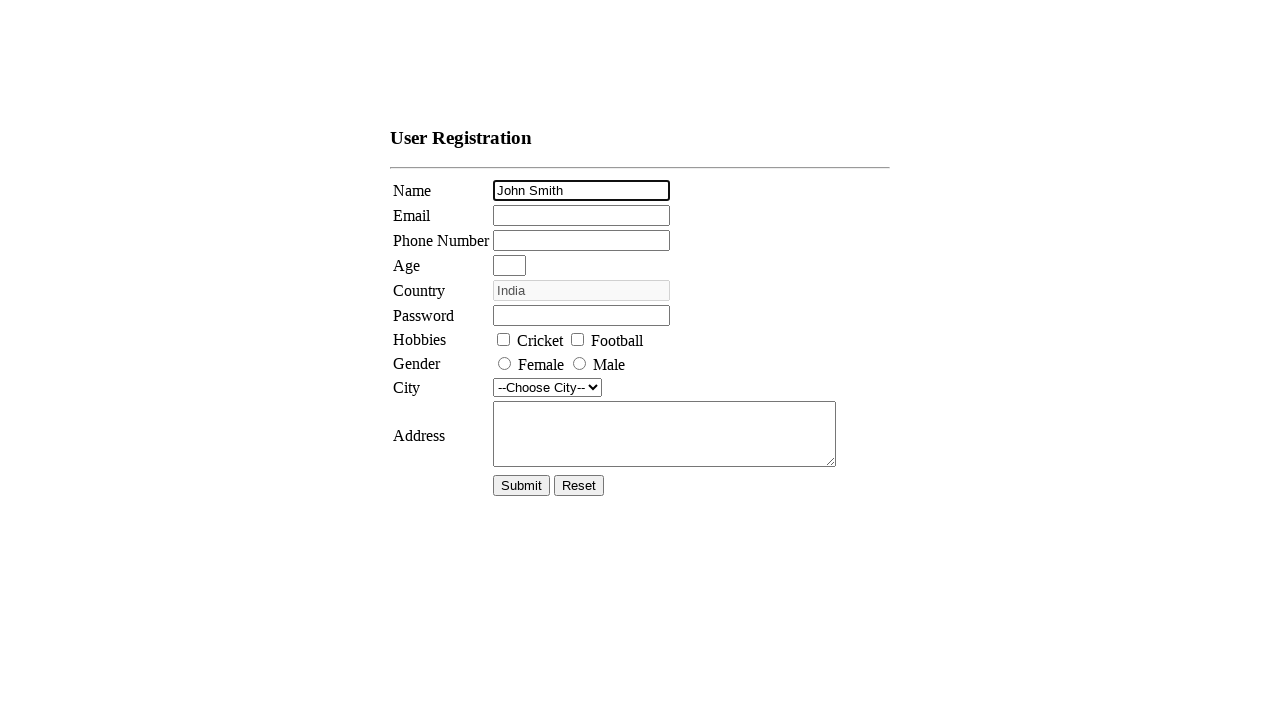

Filled email field with 'johnsmith247@example.com' on #uemail
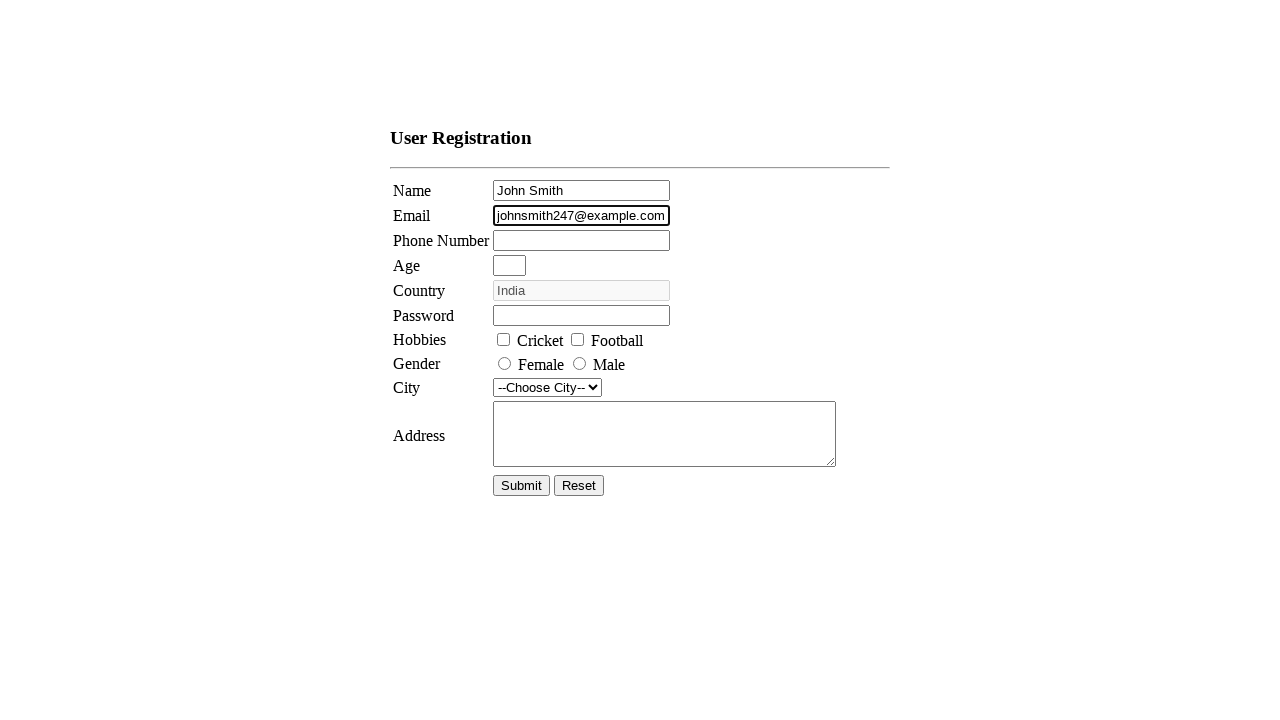

Filled phone field with '9876543210' on #phone
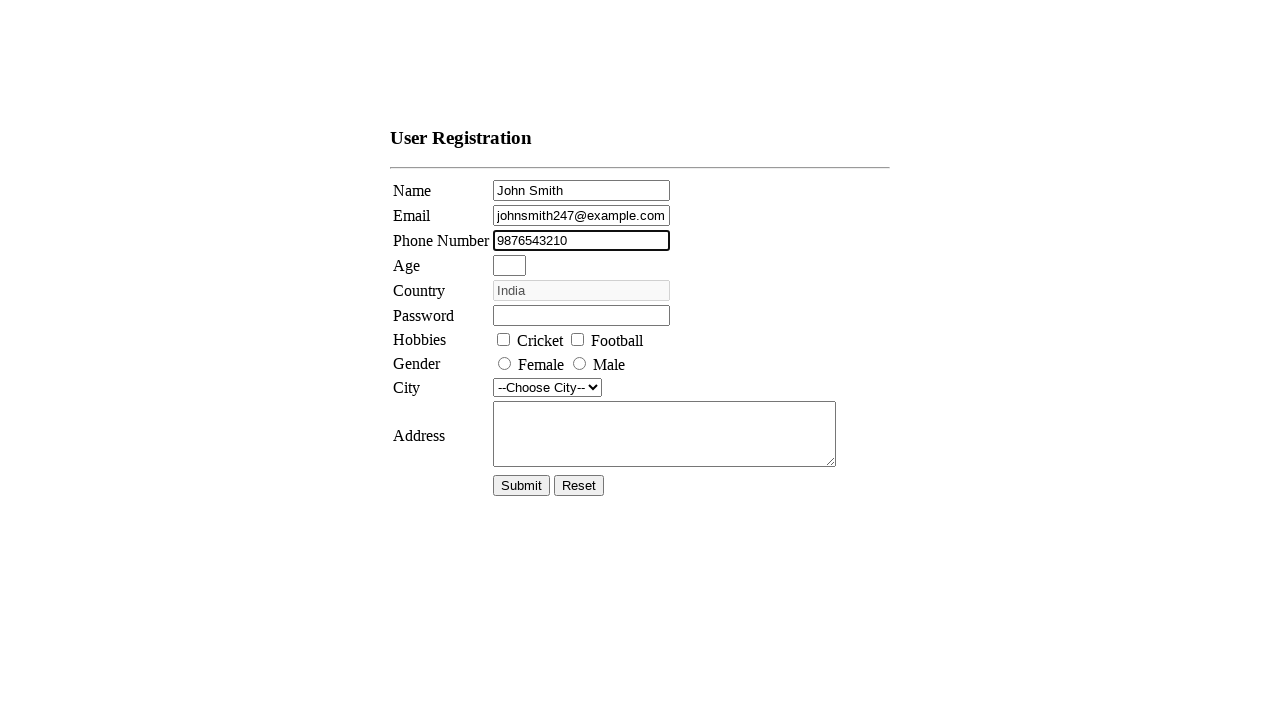

Filled age field with '28' on #age
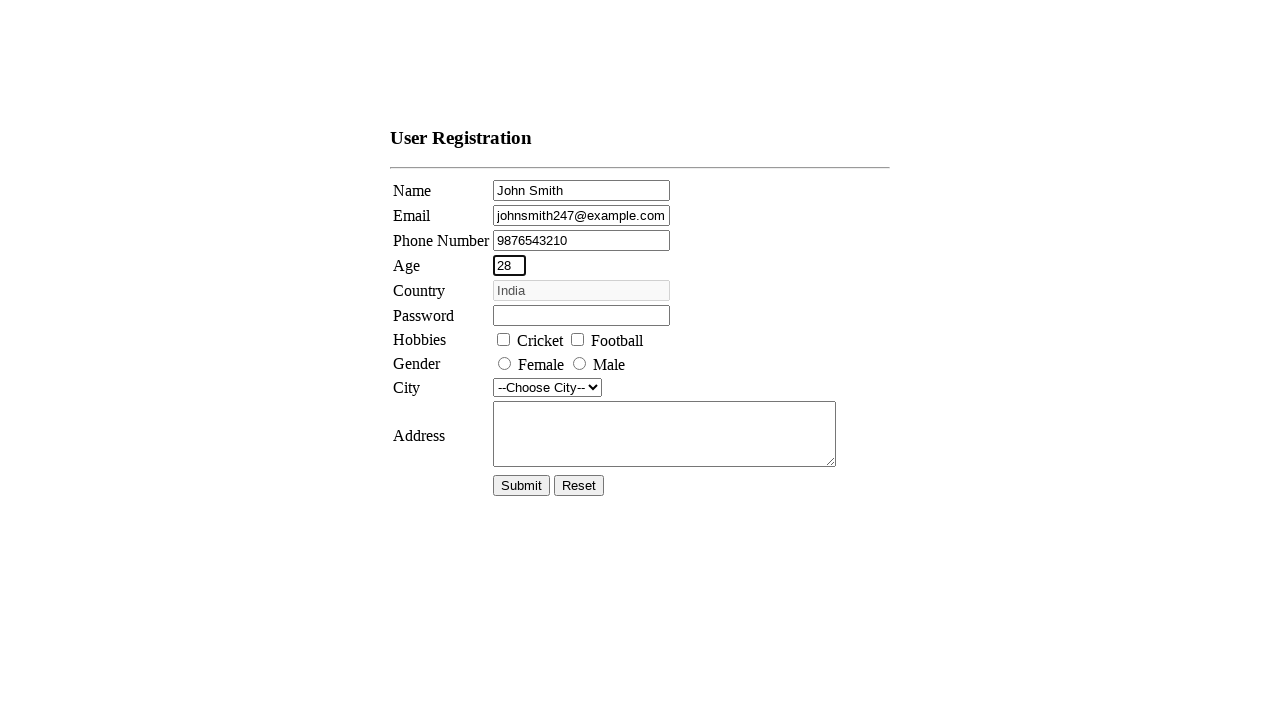

Filled password field with 'SecurePass123' on #pass
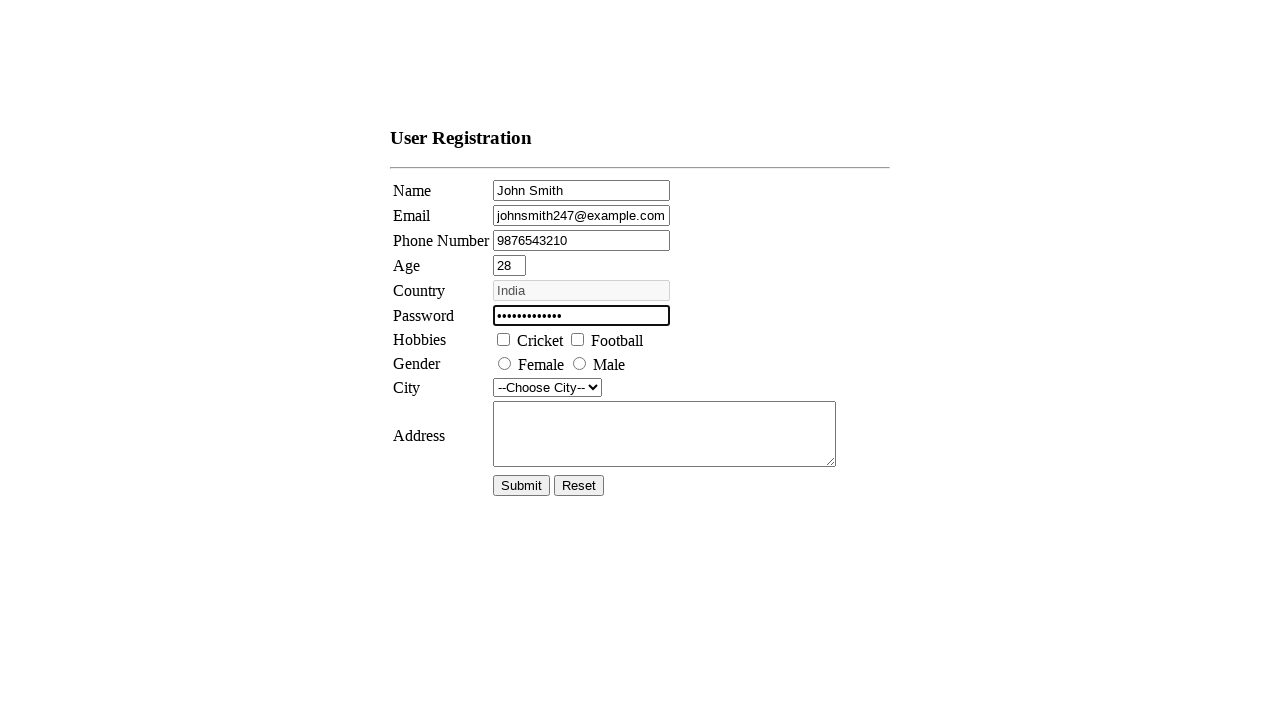

Selected Reading hobby checkbox at (504, 340) on xpath=//input[@id='option1']/parent::label
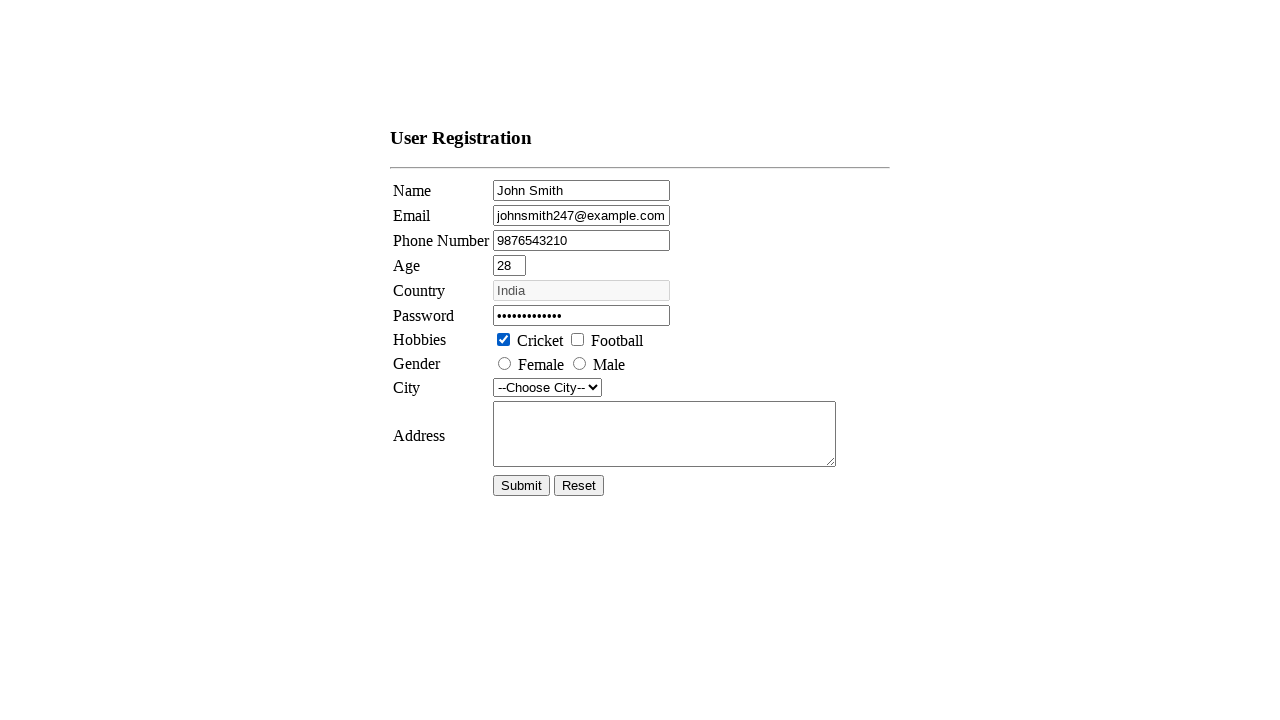

Selected Male gender radio button at (580, 364) on xpath=//input[@id='male']/parent::label
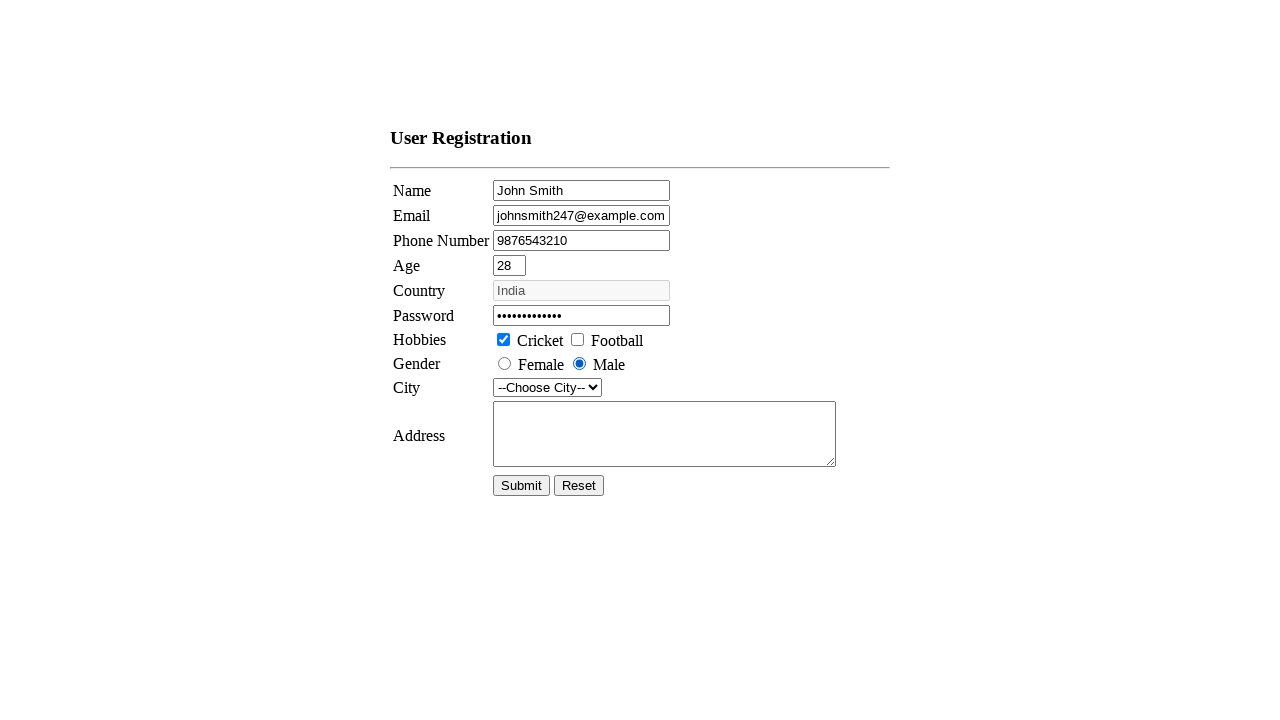

Selected Chennai from city dropdown on #city
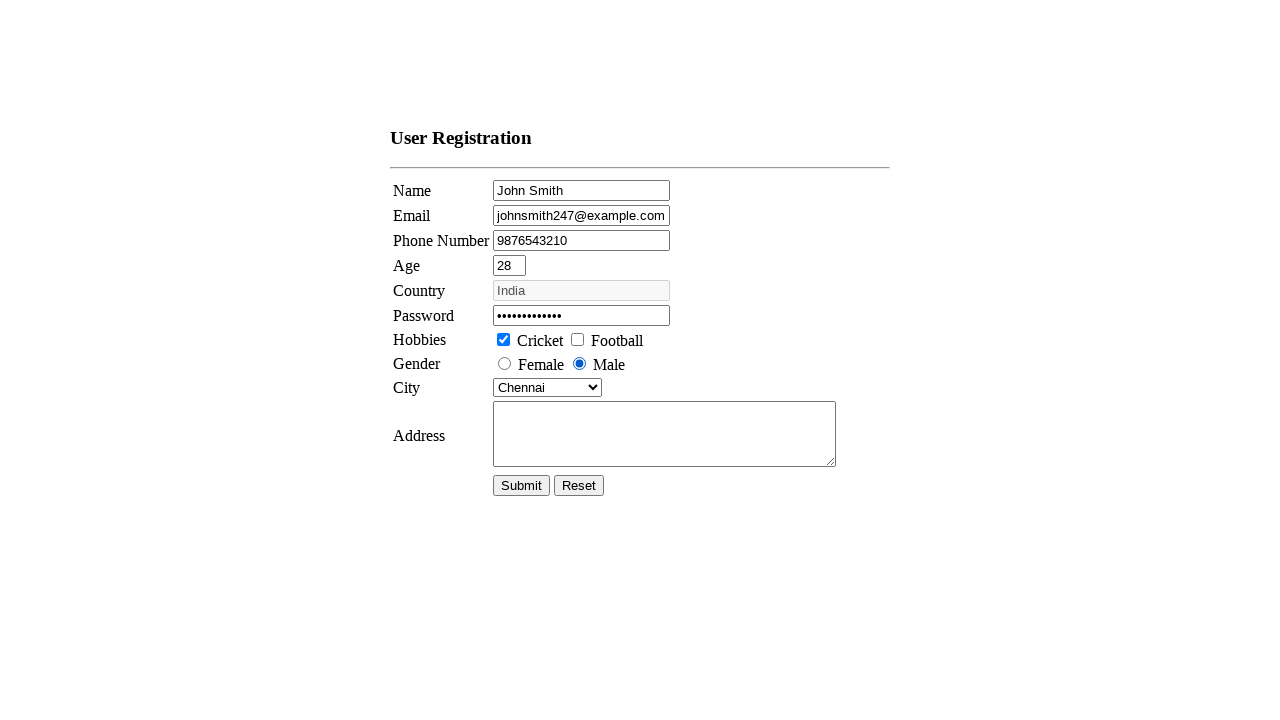

Filled address field with '123 Main Street, Apartment 4B' on textarea[name='address']
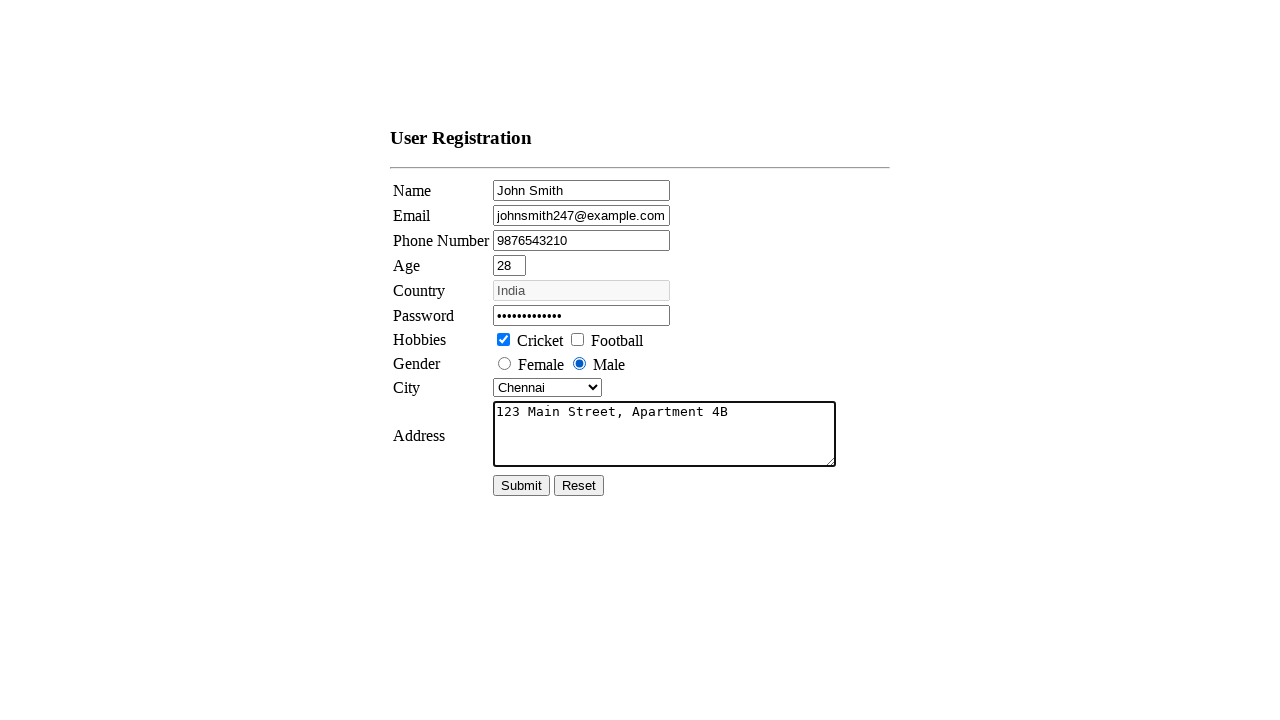

Clicked submit button to submit the registration form at (522, 486) on #submit
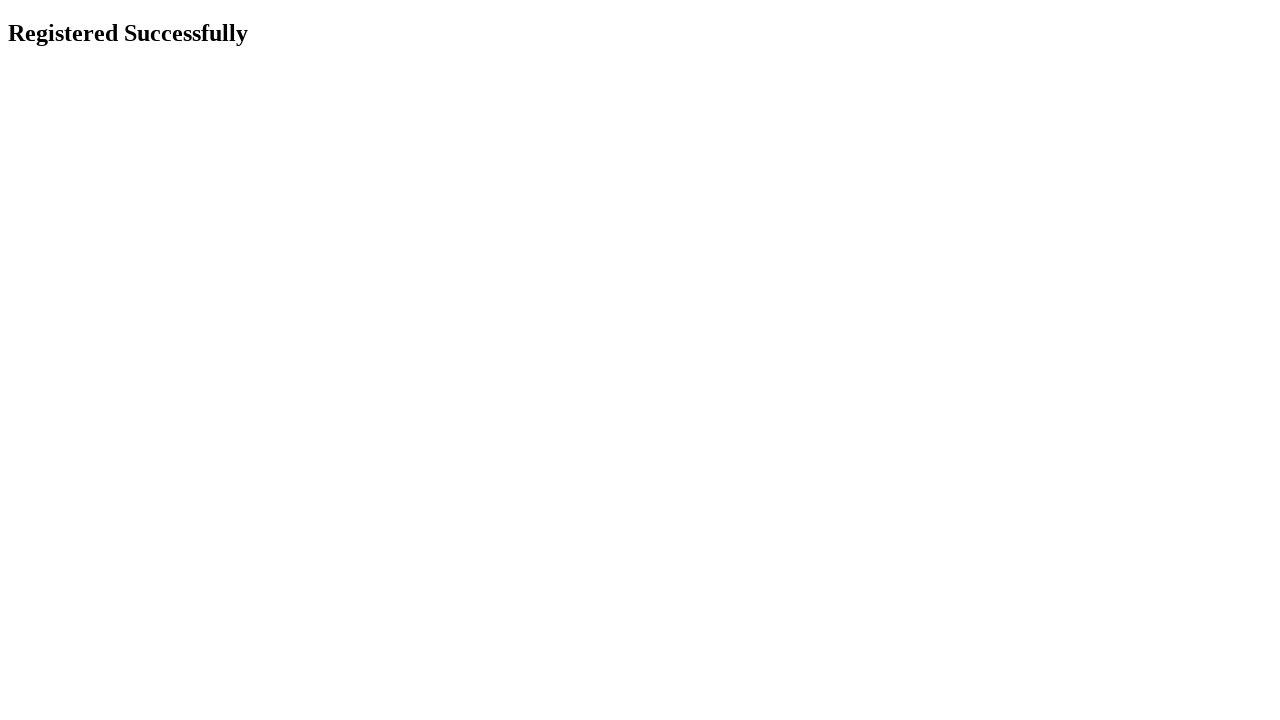

Success message appeared on the page
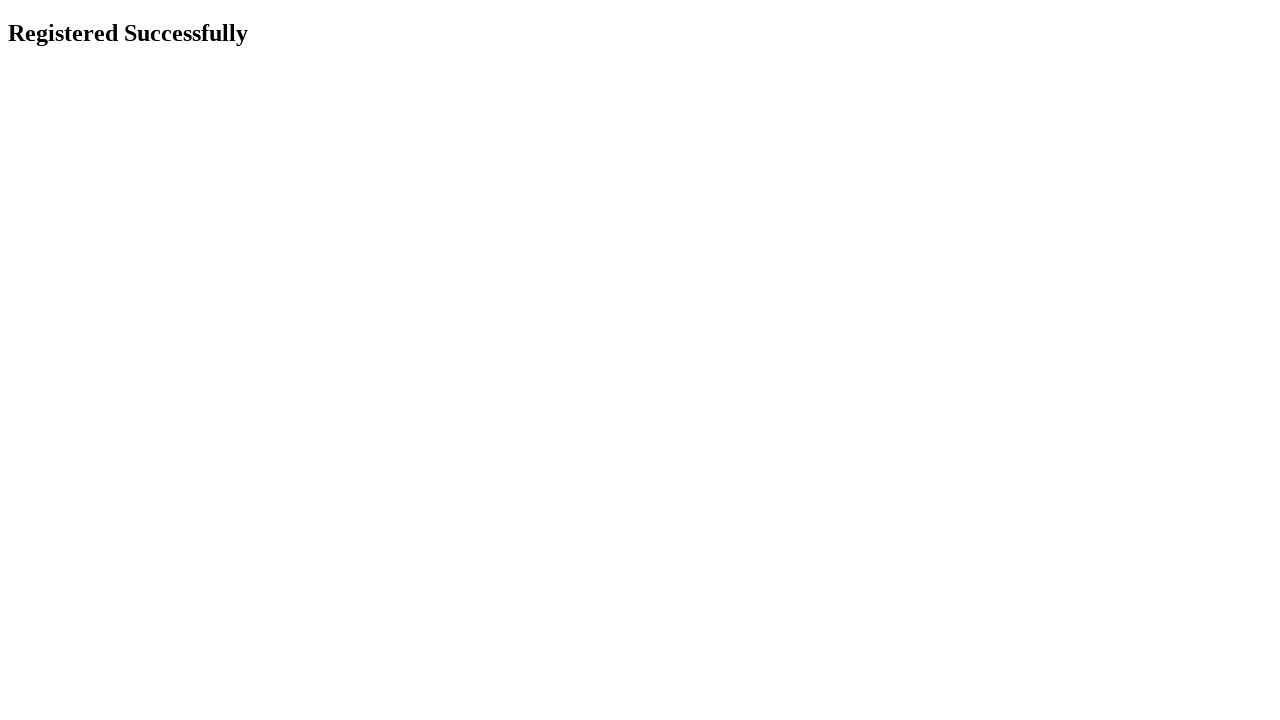

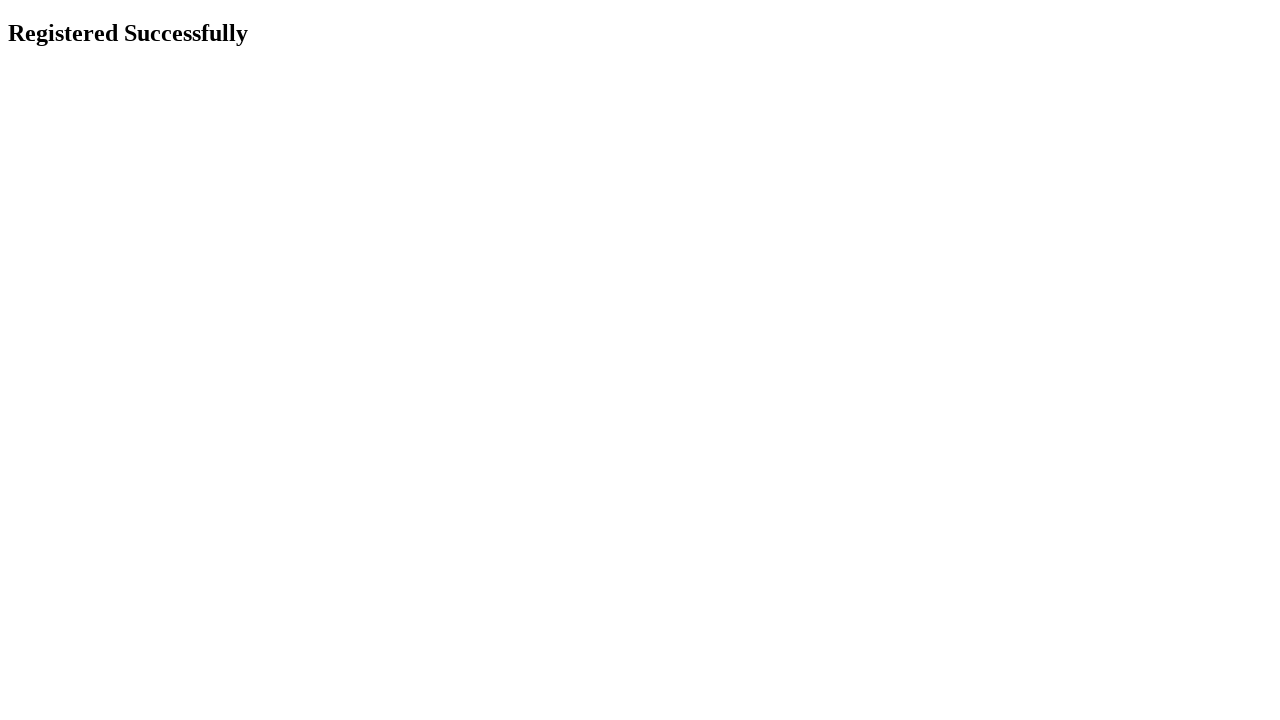